Tests a text box form by filling in a name field and verifying the entered value

Starting URL: https://demoqa.com/text-box

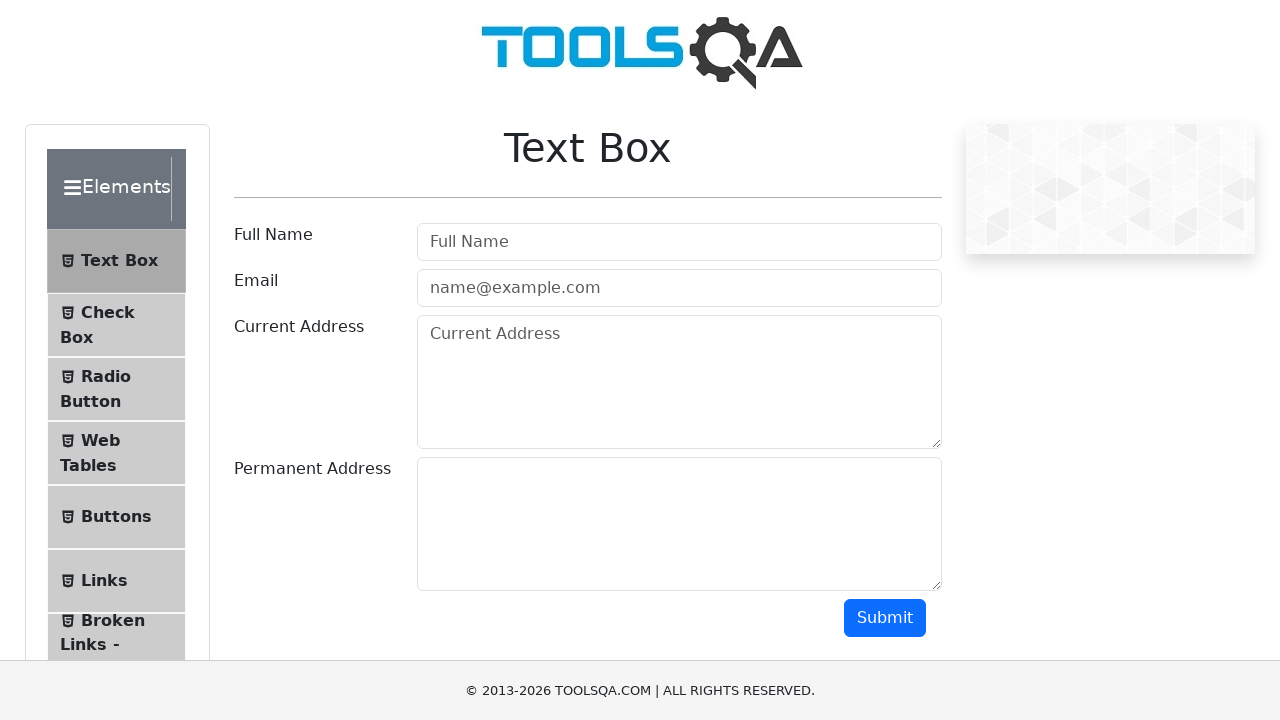

User form is visible and loaded
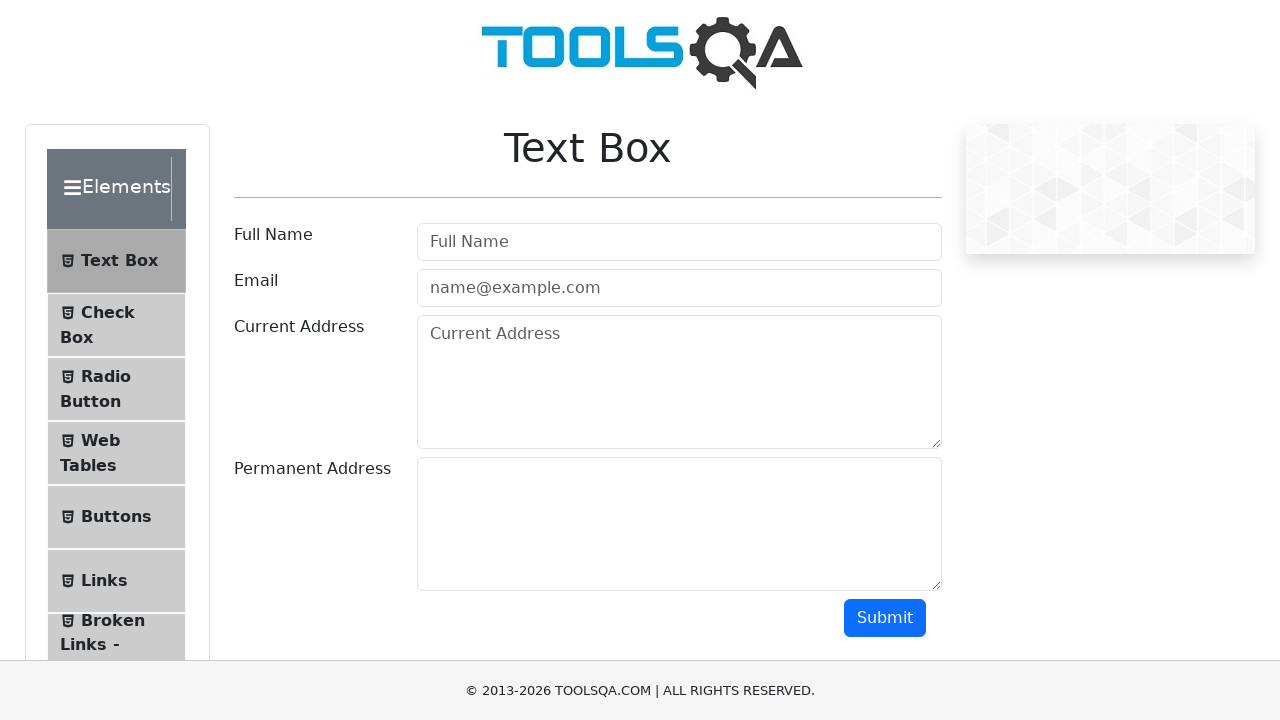

Filled the name field with 'Vasia' on #userName
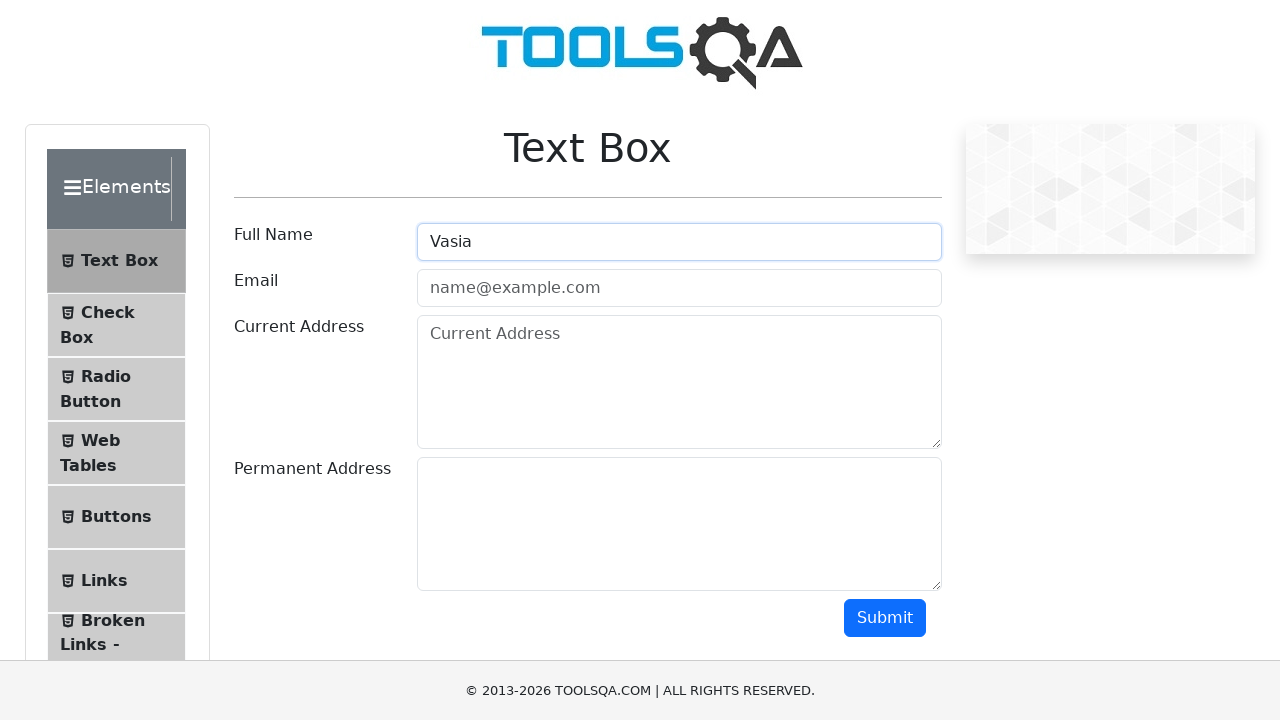

Verified that the name field contains 'Vasia'
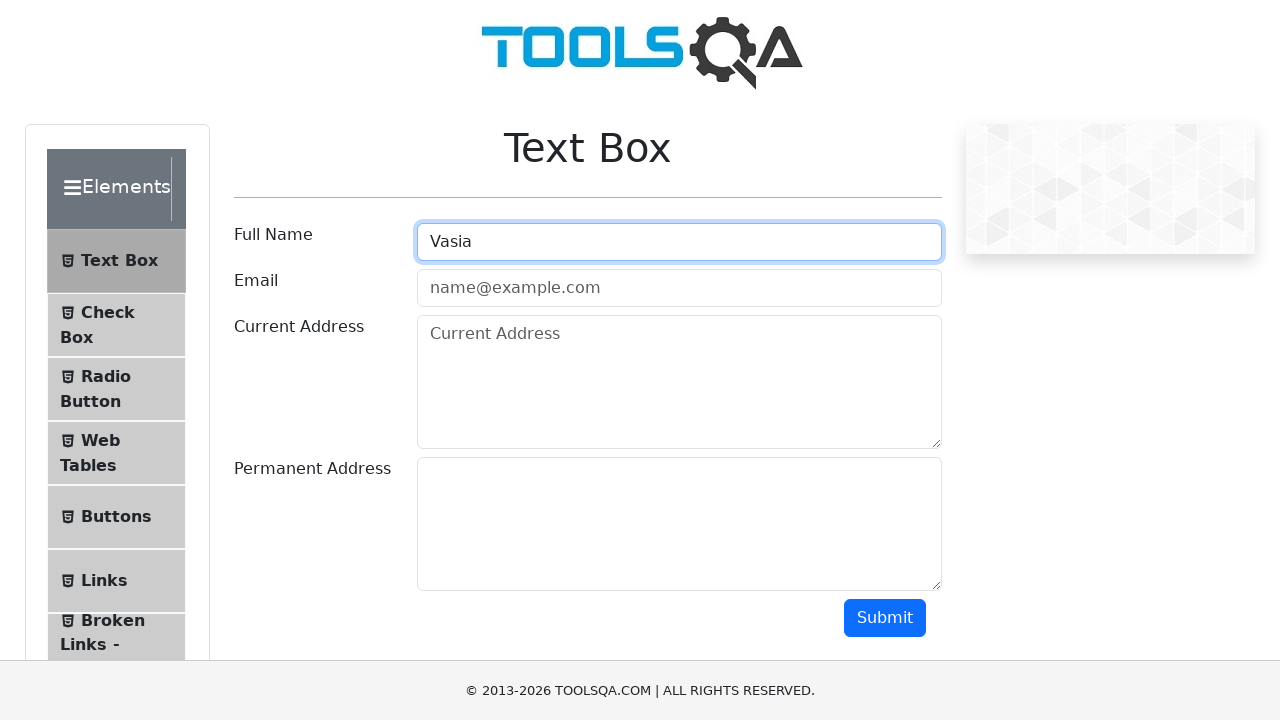

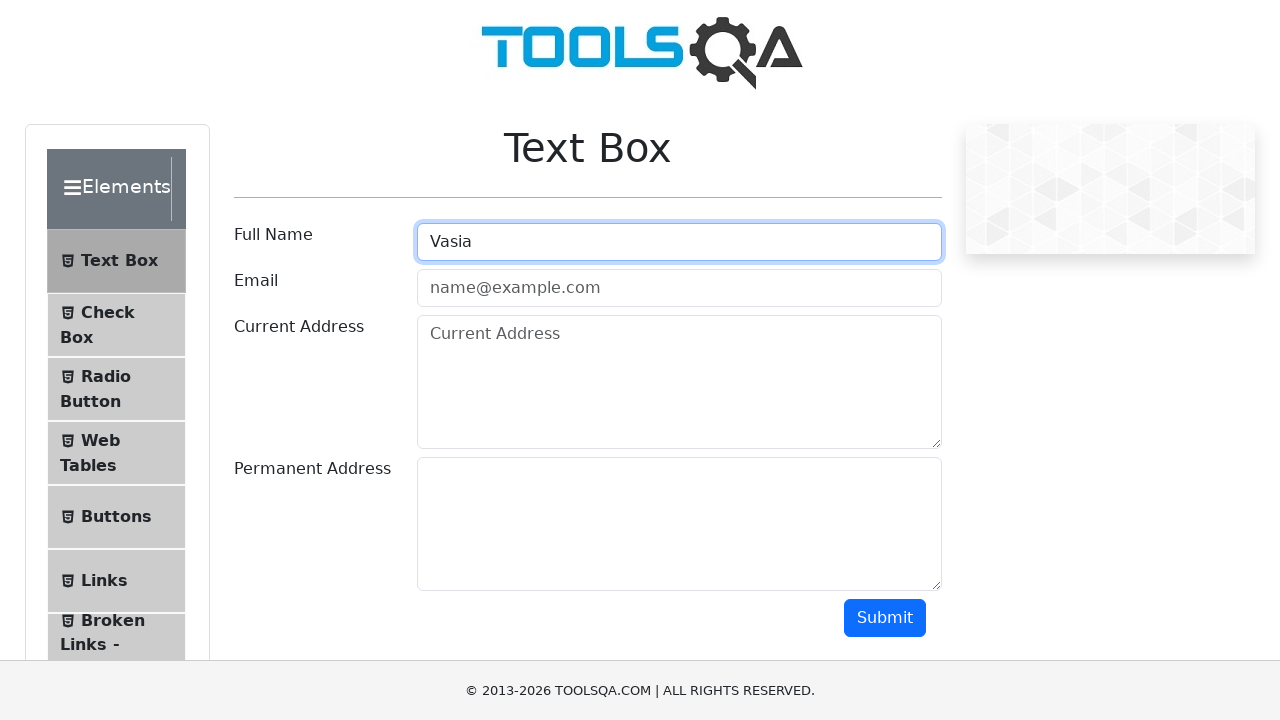